Tests the text input functionality on UI Testing Playground by entering text in an input field and clicking a button that updates its label with the entered text

Starting URL: http://uitestingplayground.com/textinput

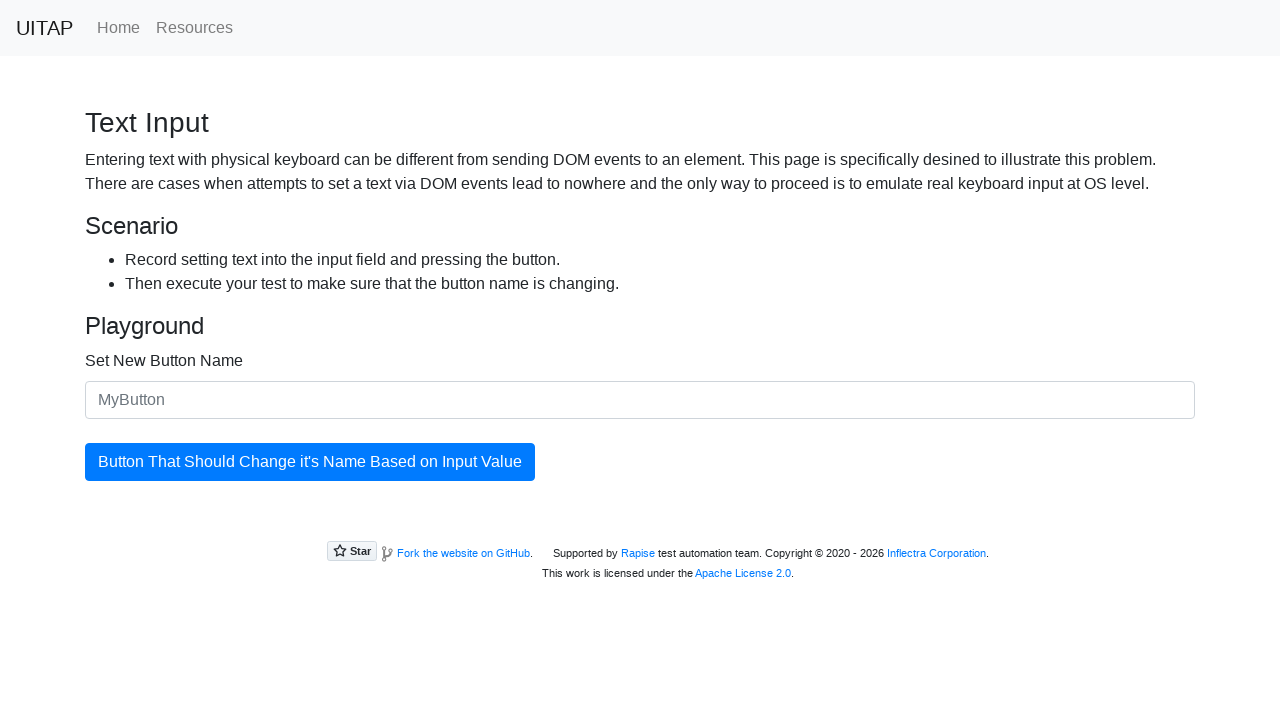

Filled text input field with 'SkyPro' on #newButtonName
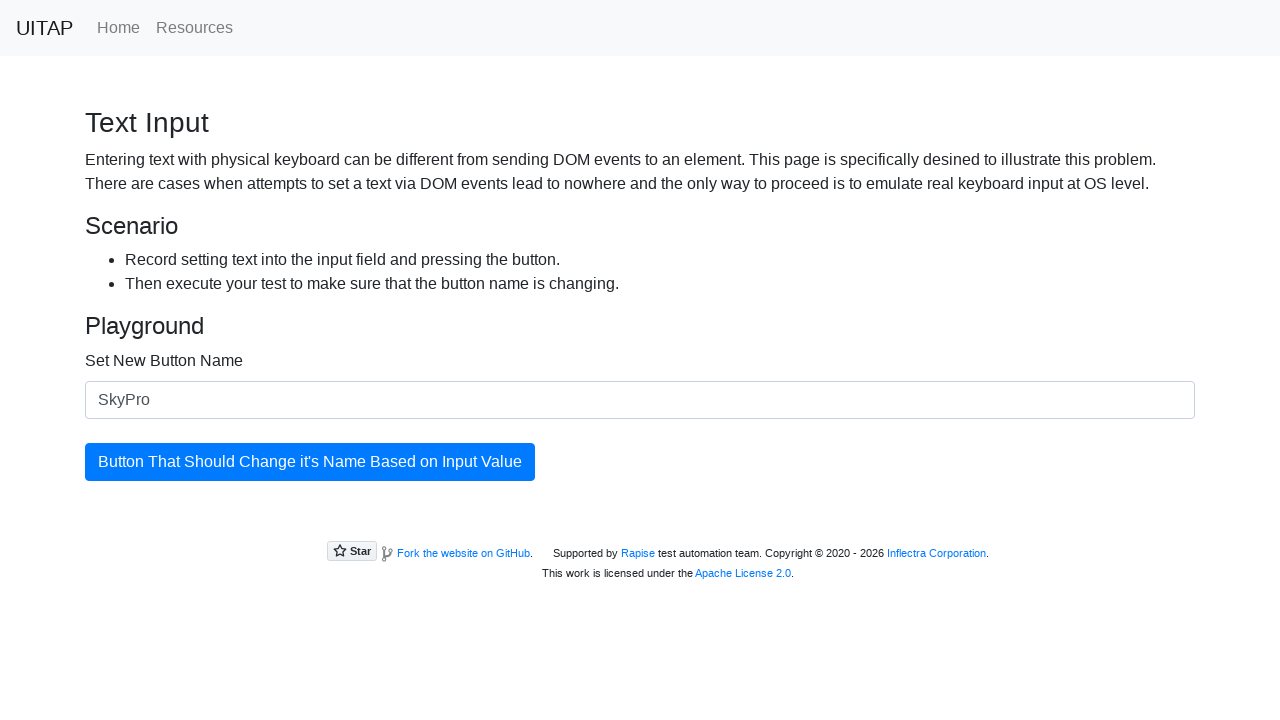

Clicked the button to update its label at (310, 462) on #updatingButton
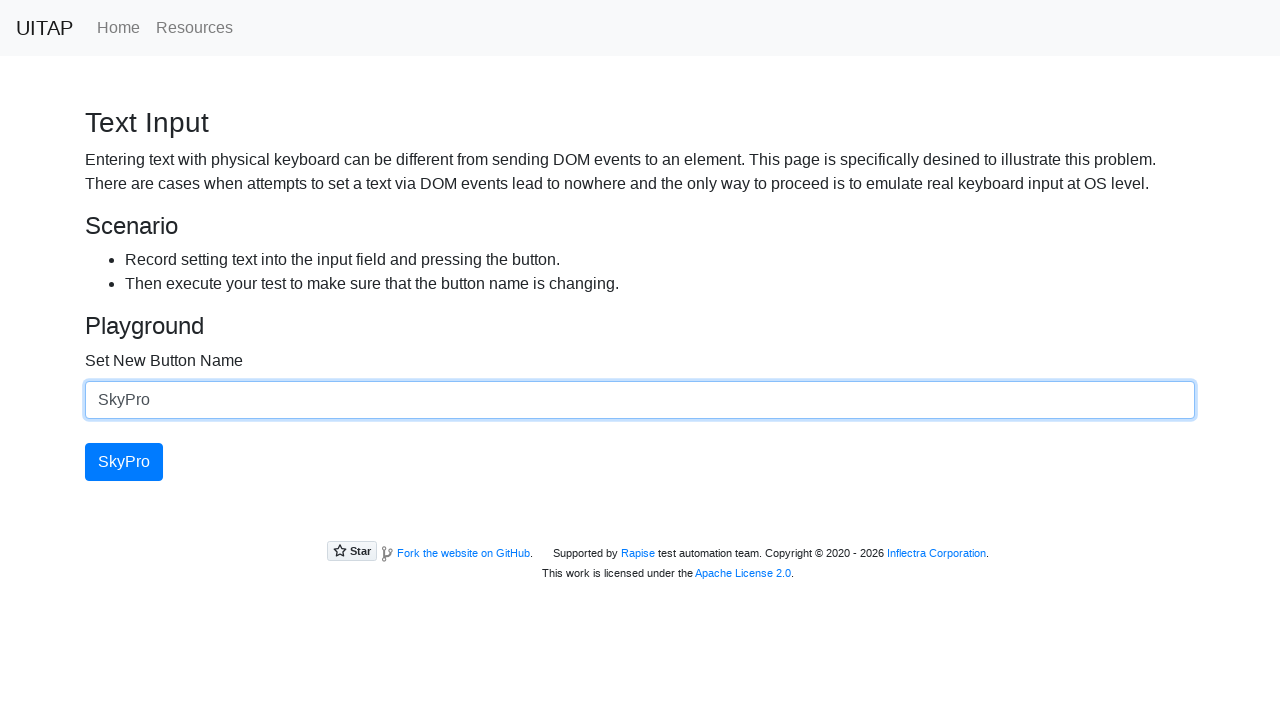

Verified button label updated to 'SkyPro'
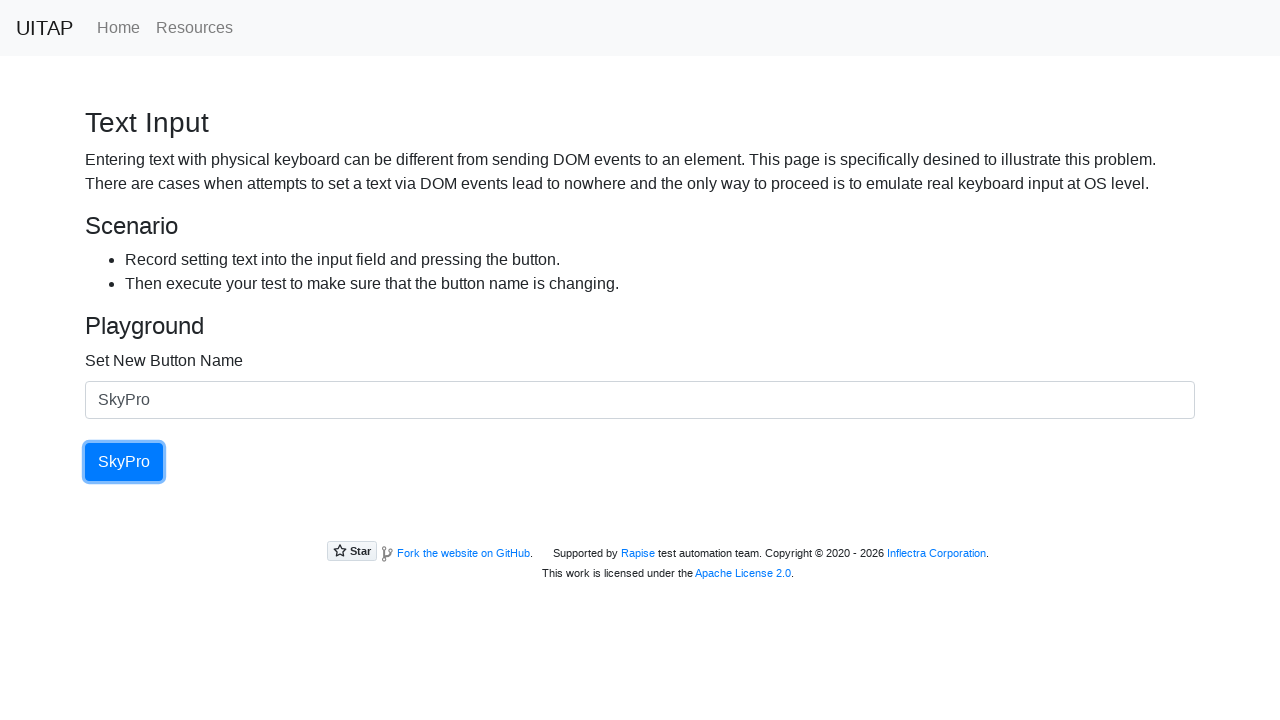

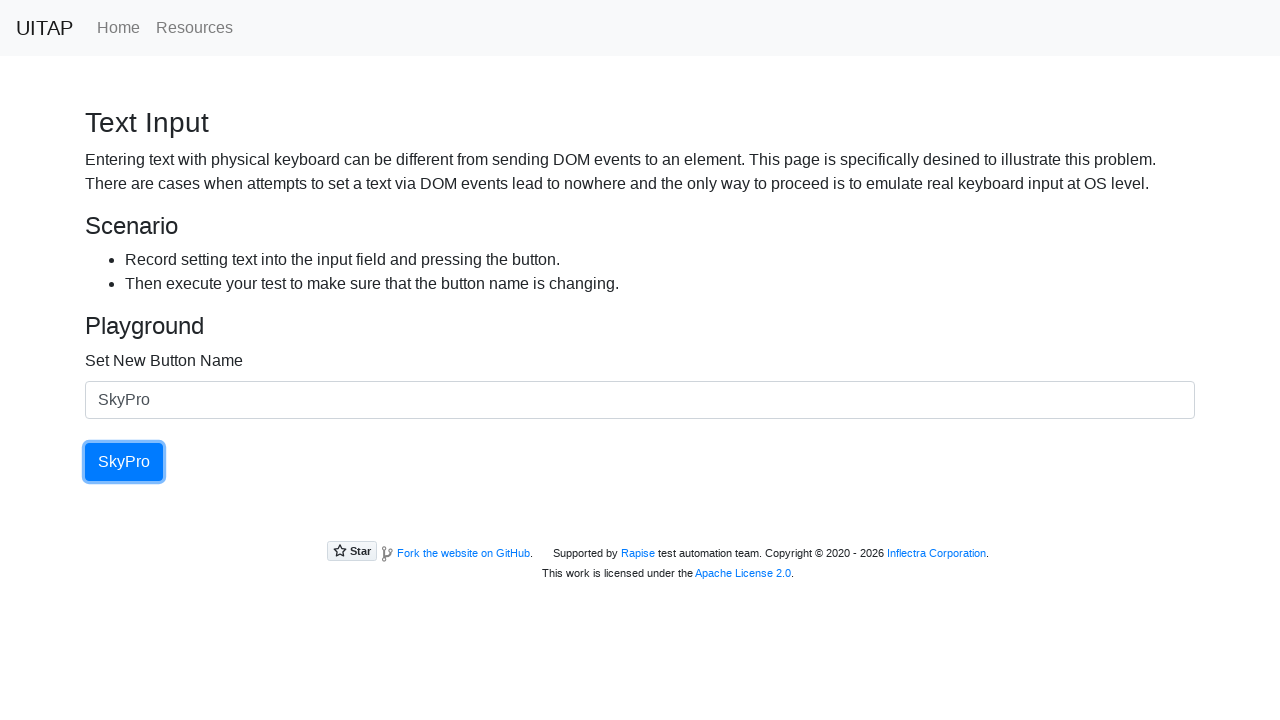